Tests keyboard input handling by pressing Enter, Tab, and Escape keys and verifying the page displays the correct key press feedback

Starting URL: https://the-internet.herokuapp.com/key_presses

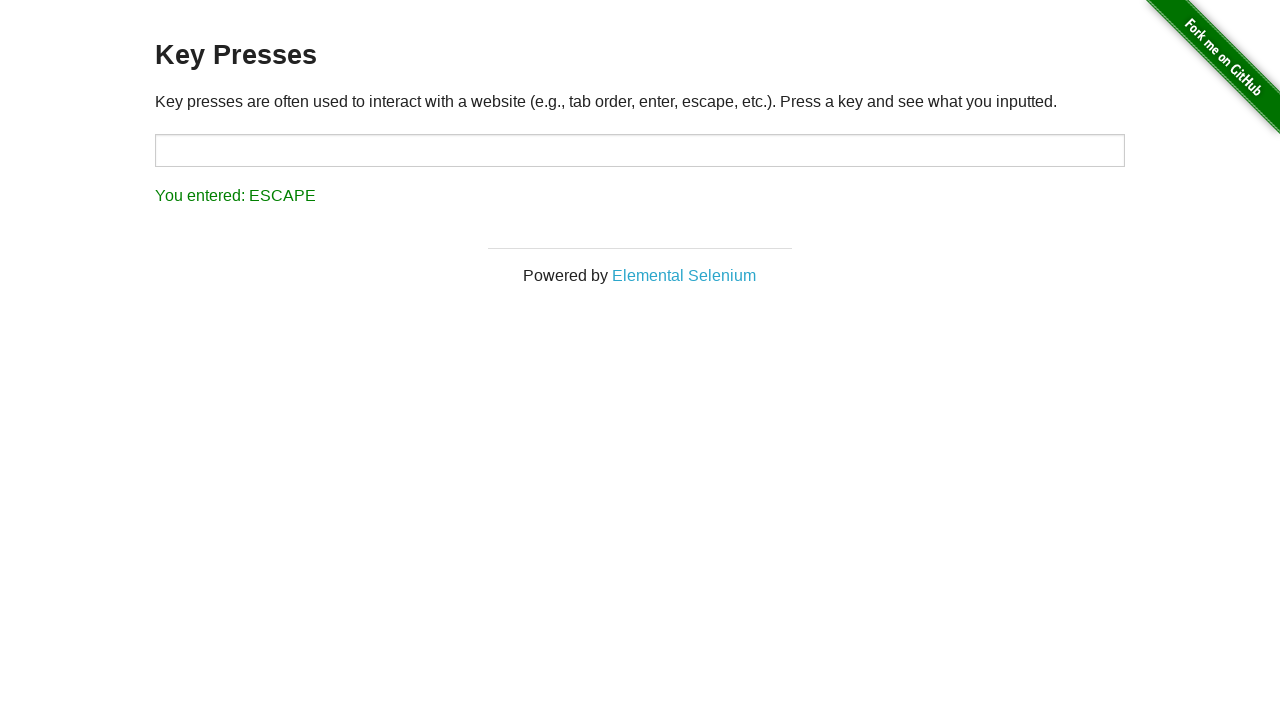

Pressed Enter key
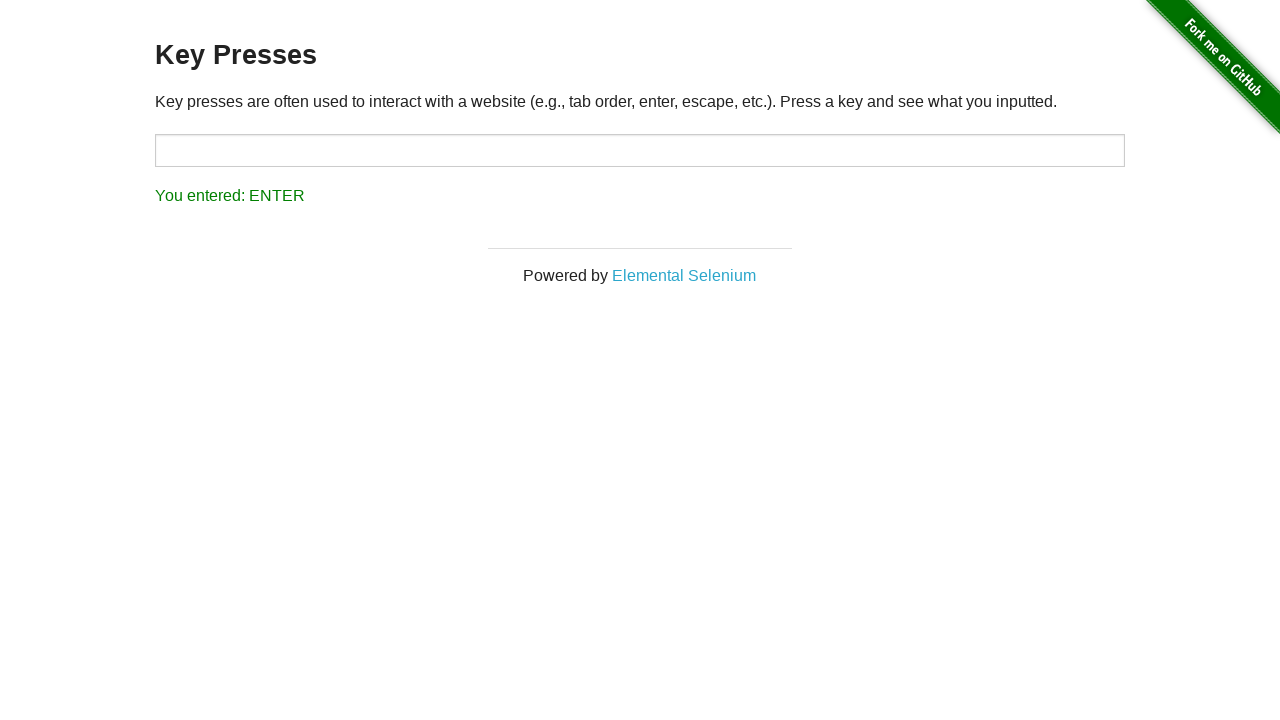

Pressed Enter key again
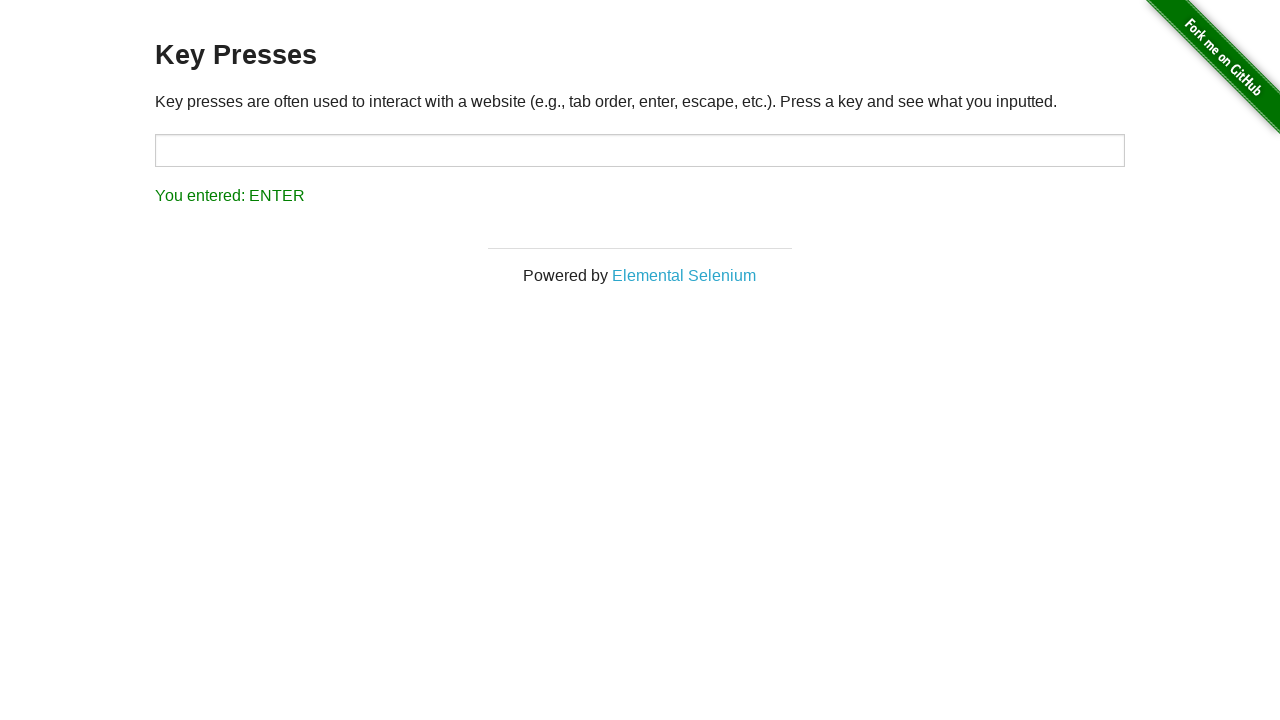

Result element loaded after pressing Enter
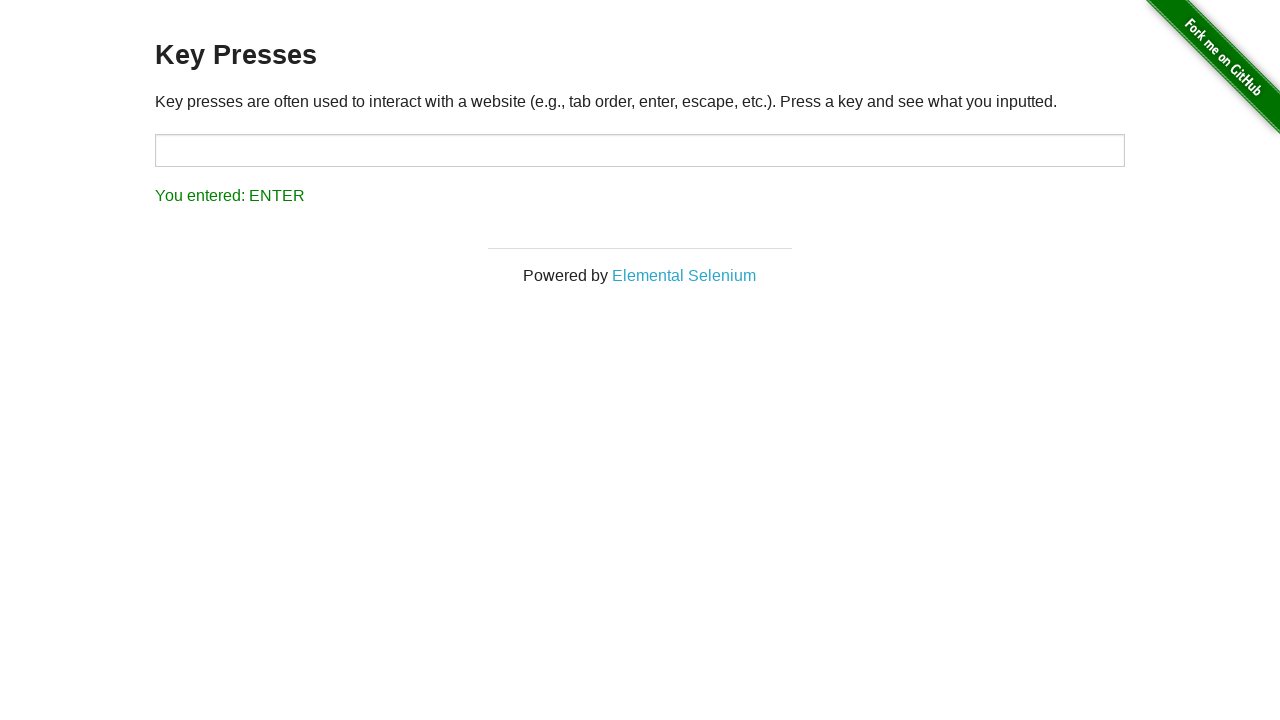

Retrieved result text content
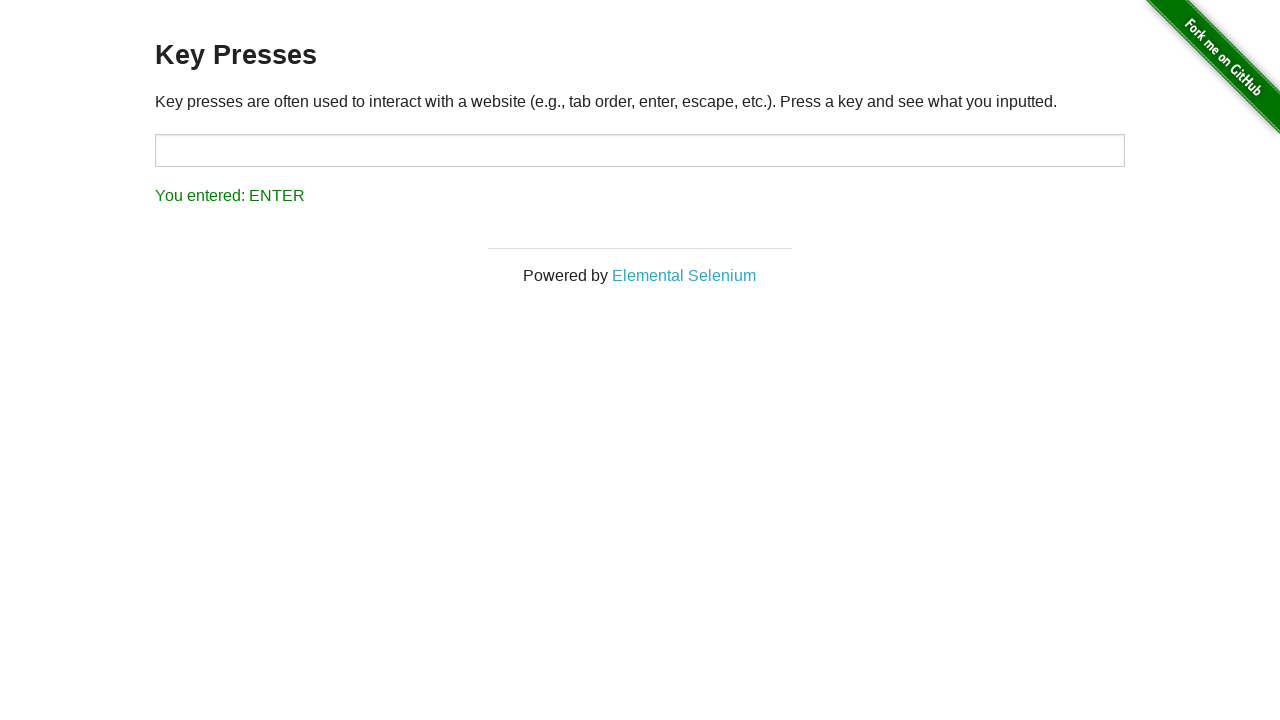

Verified that result displays 'You entered: ENTER'
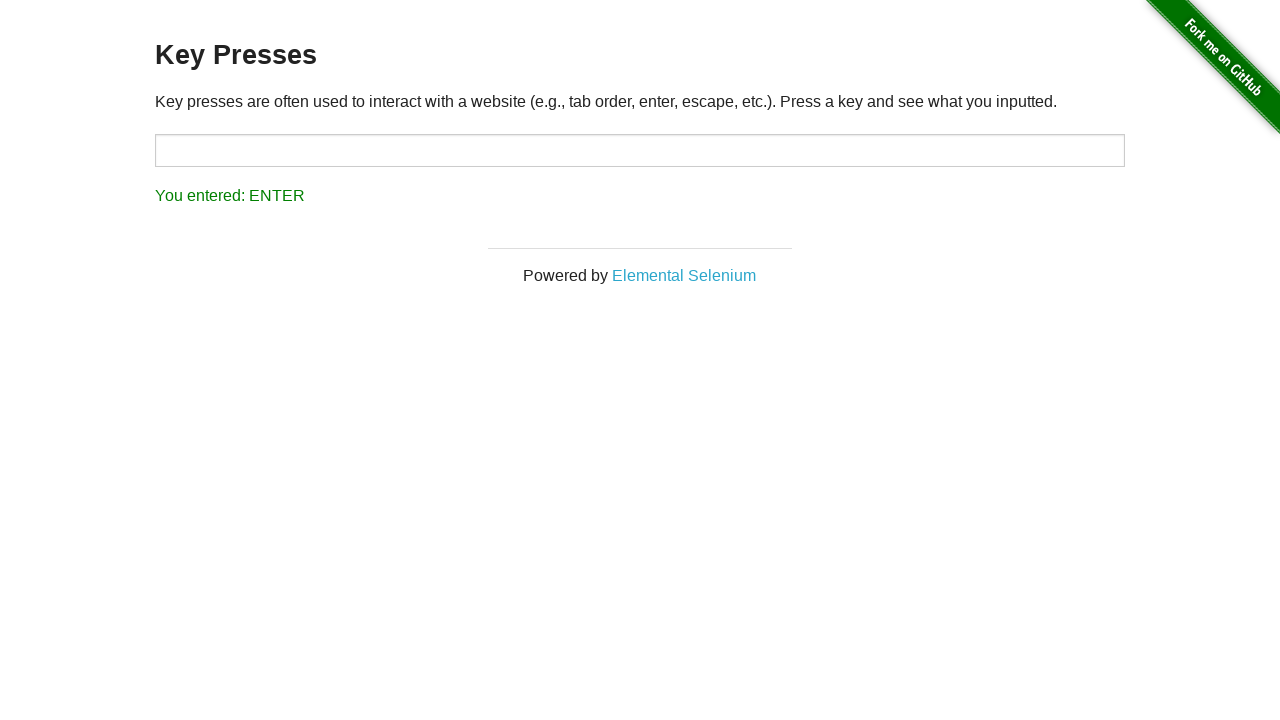

Pressed Tab key
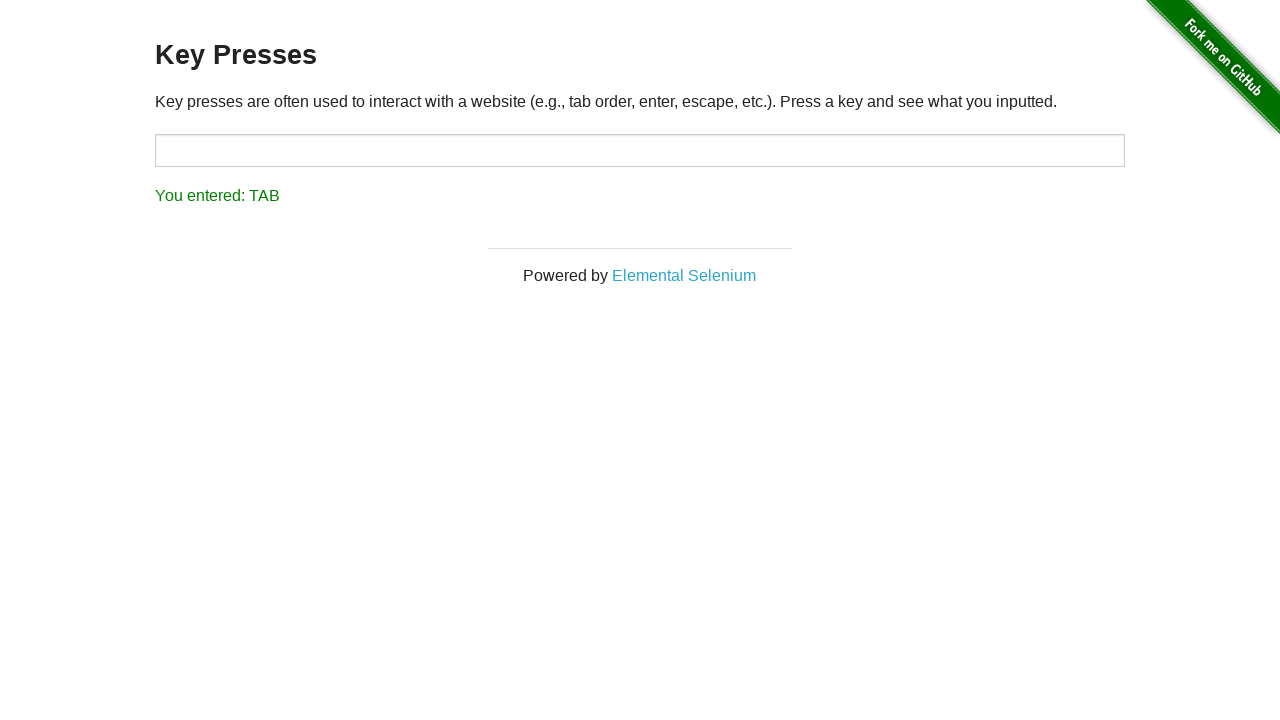

Retrieved result text content after pressing Tab
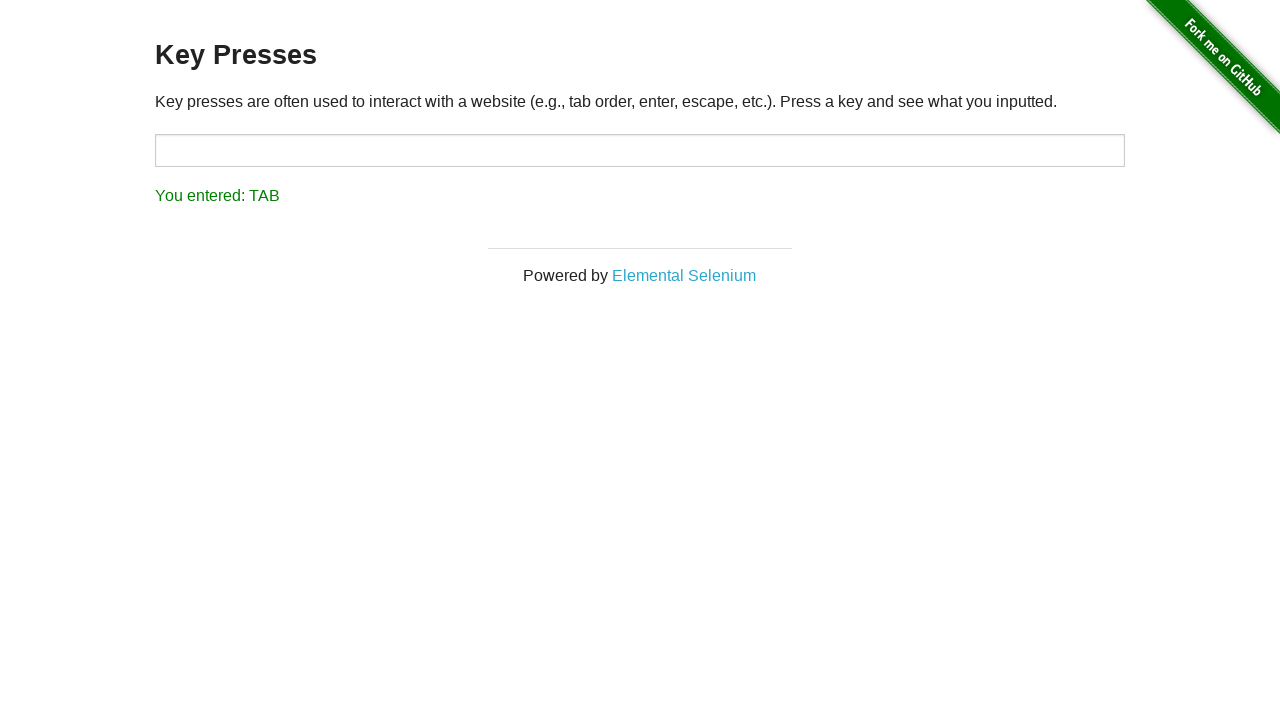

Verified that result displays 'You entered: TAB'
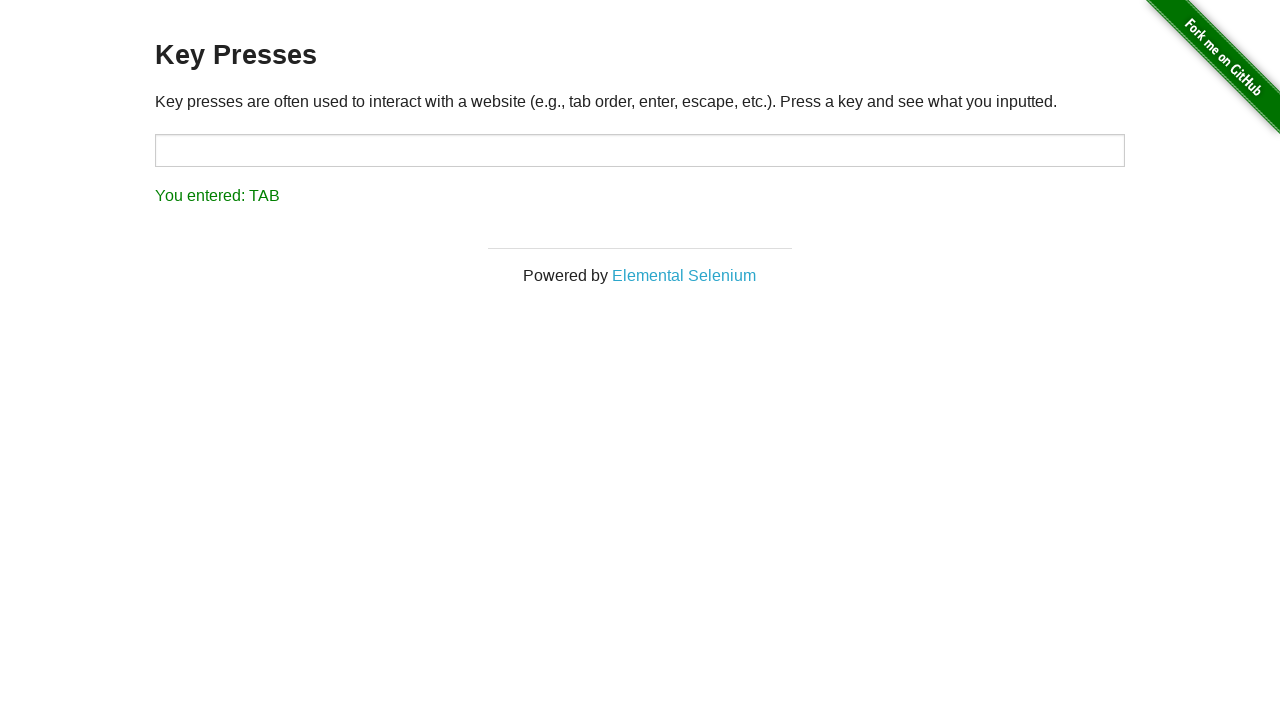

Pressed Escape key
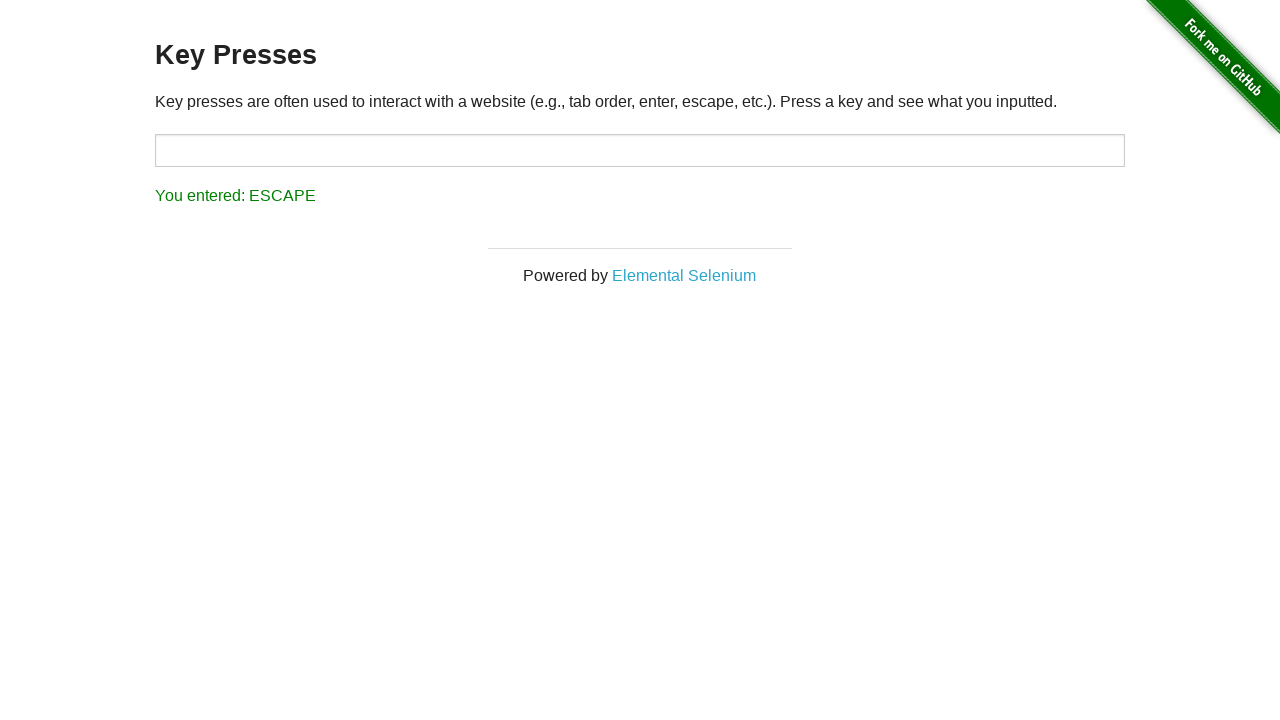

Retrieved result text content after pressing Escape
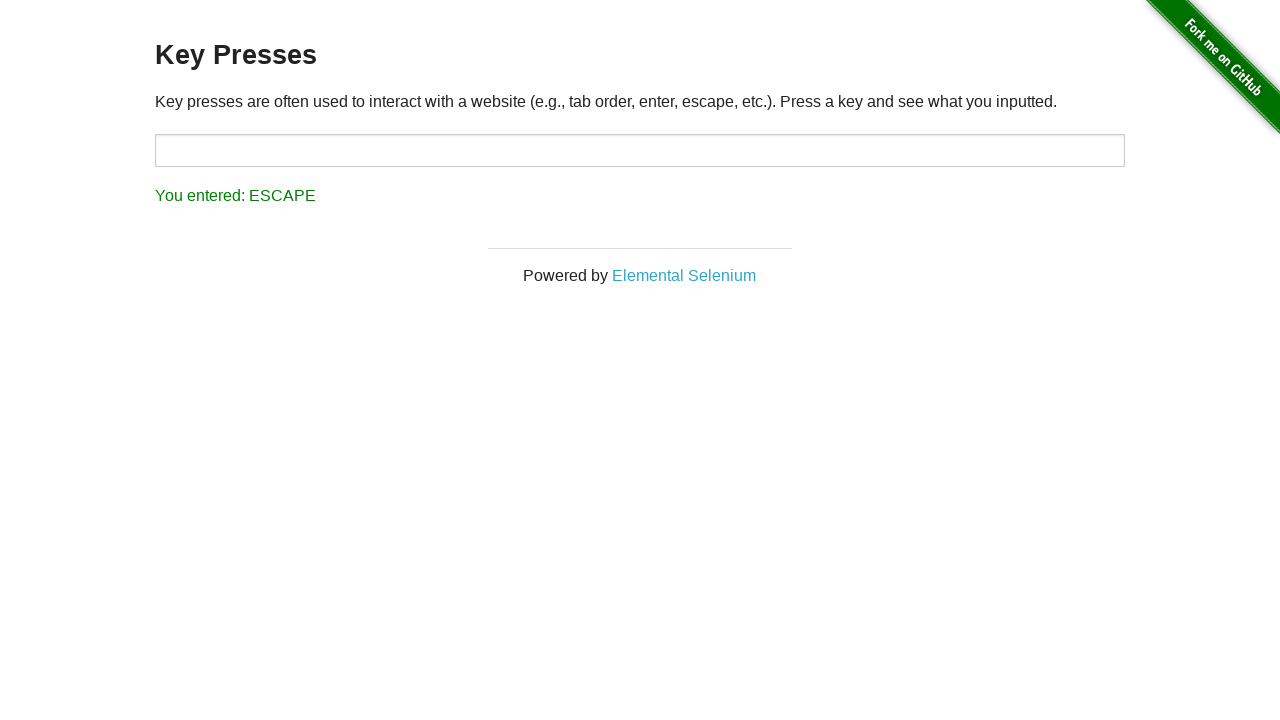

Verified that result displays 'You entered: ESCAPE'
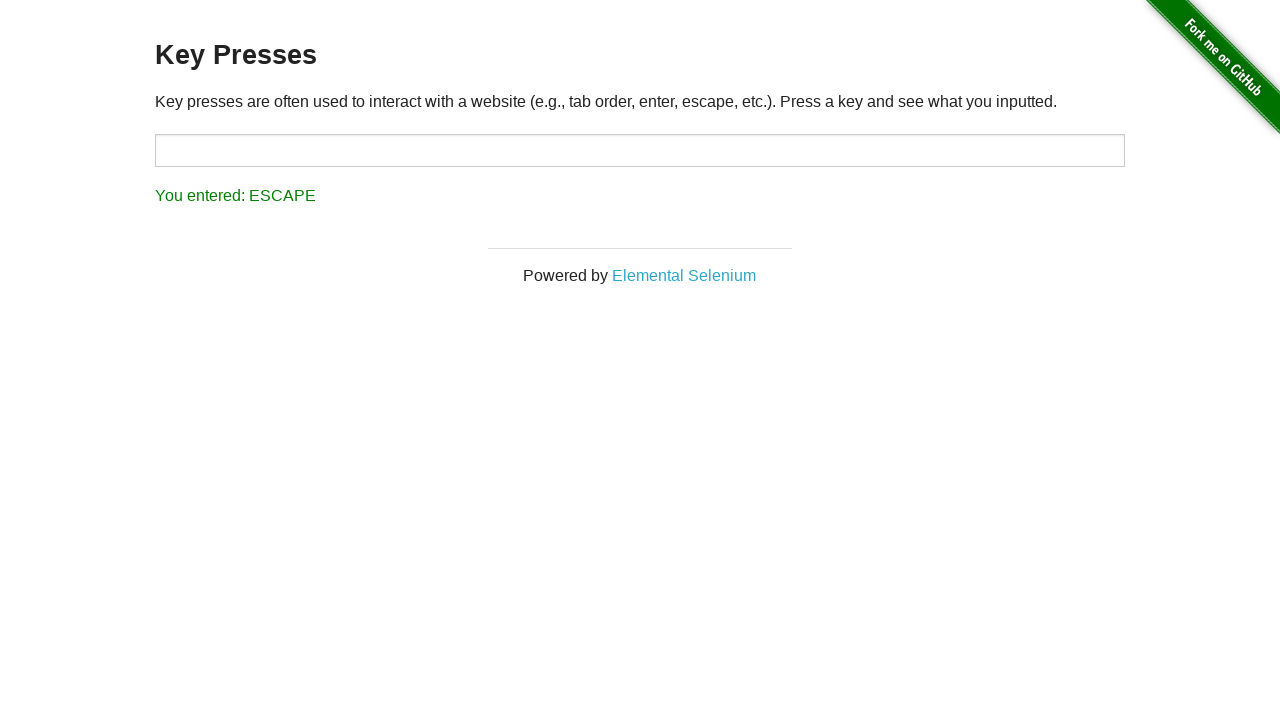

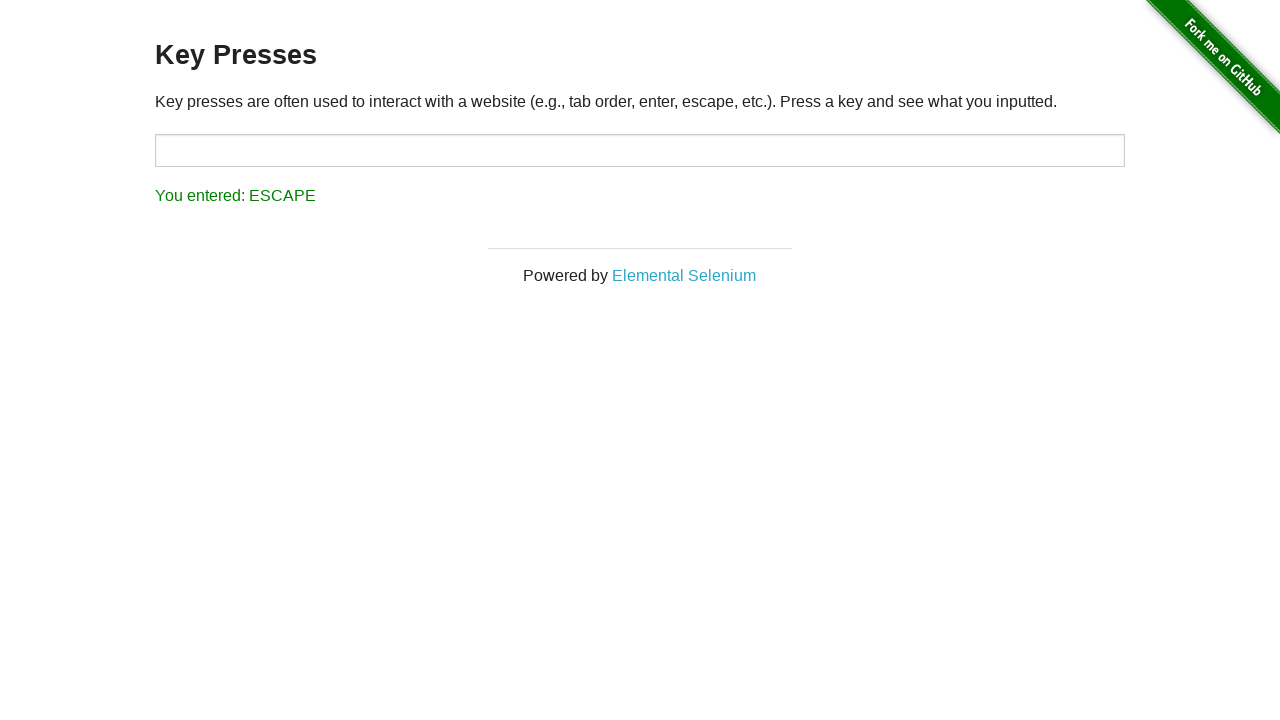